Tests that required field validation errors are displayed when submitting the registration form without filling any fields.

Starting URL: https://hotel-example-site.takeyaqa.dev/ja/index.html

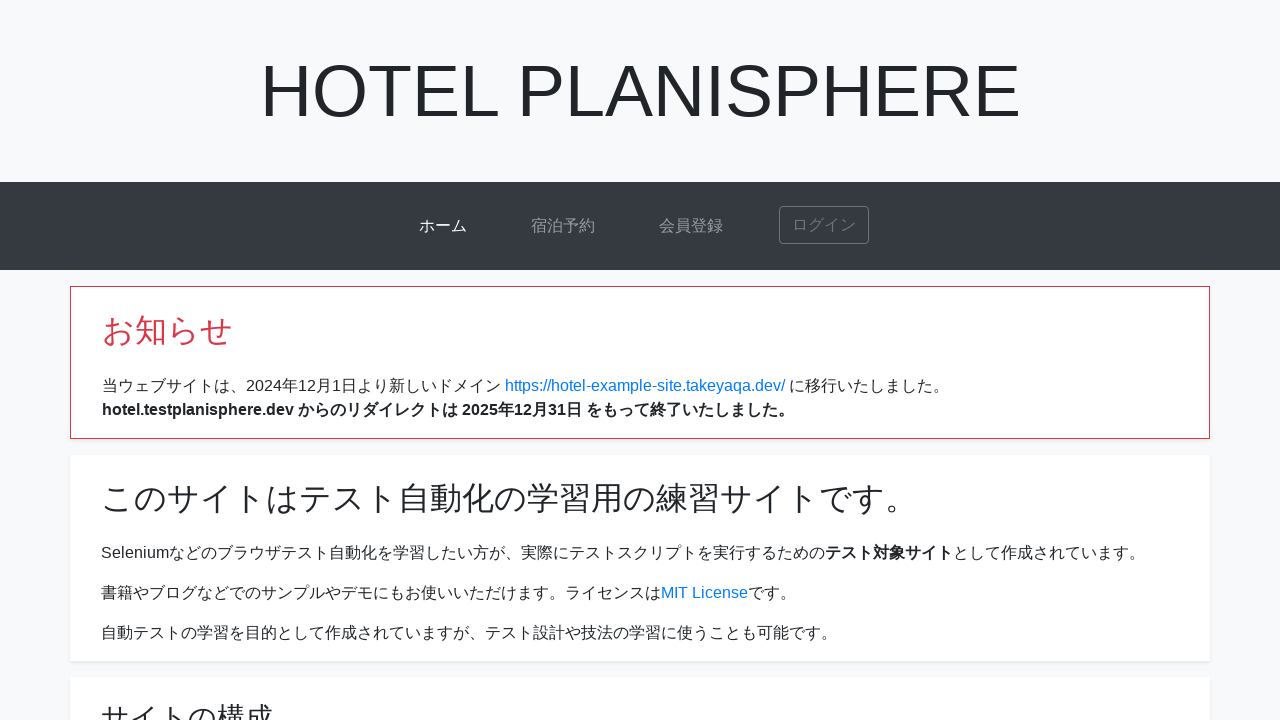

Clicked signup link at (691, 226) on a[href*="signup"]
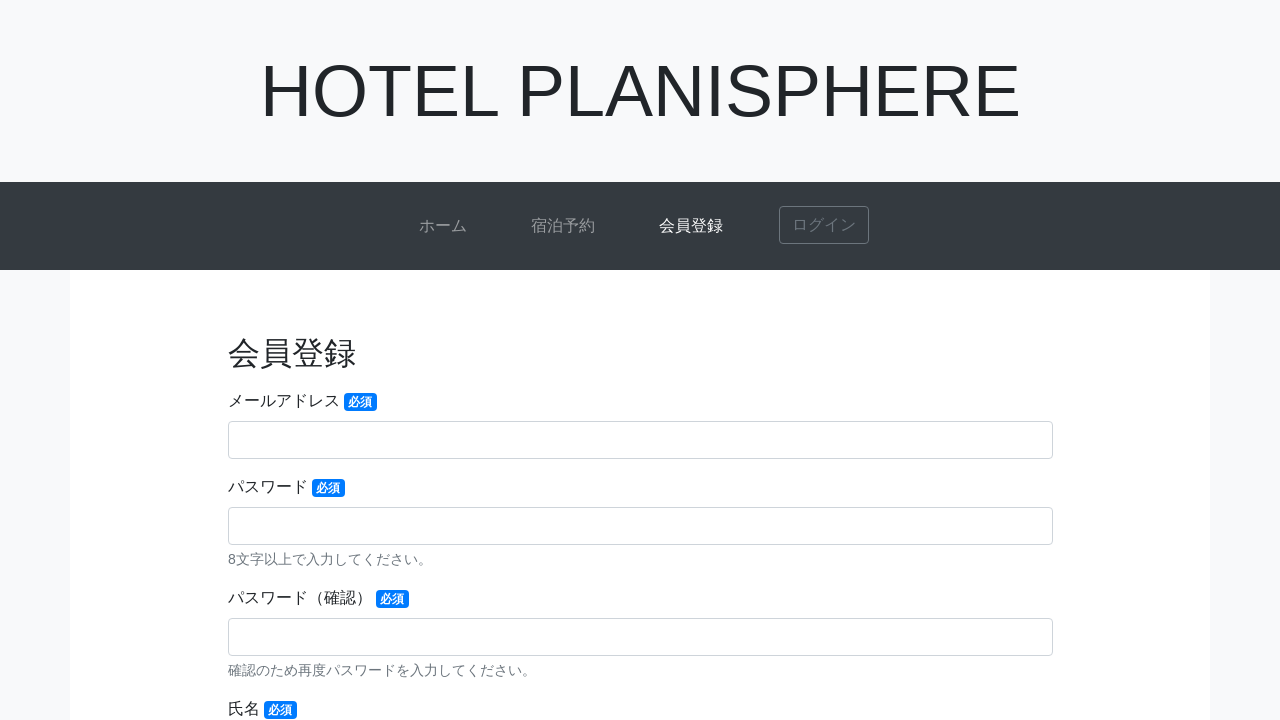

Signup page loaded
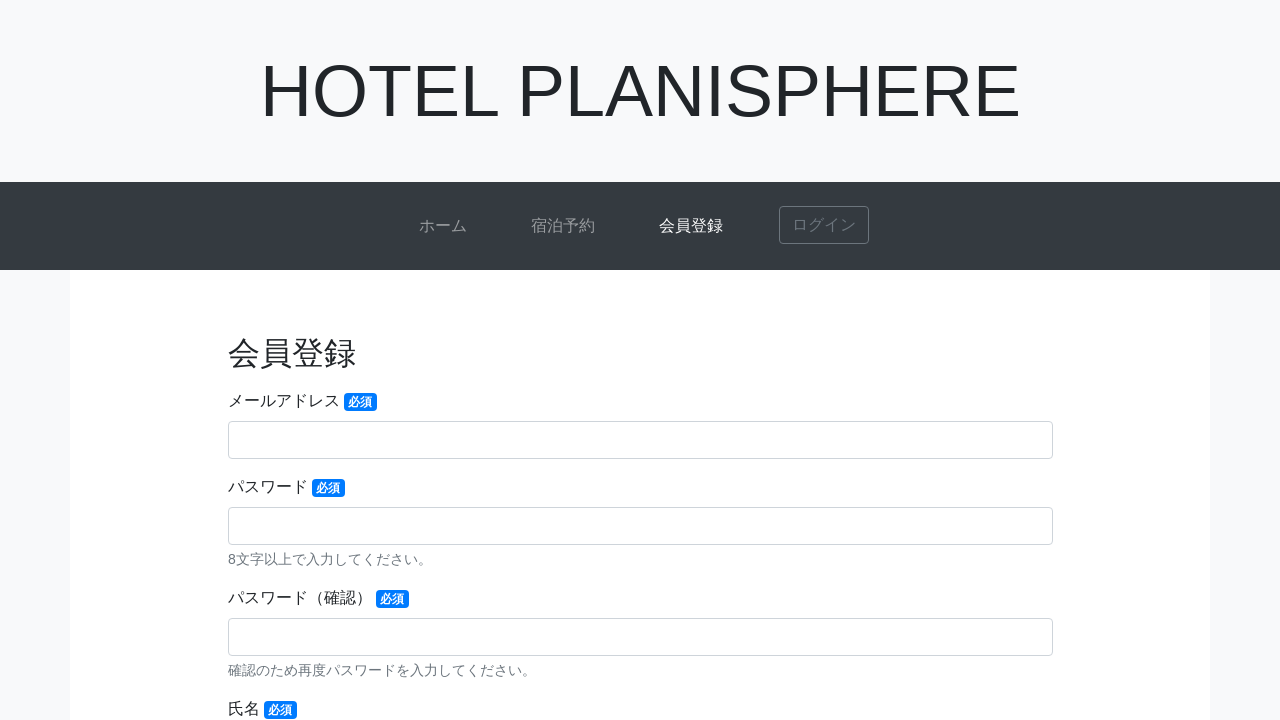

Clicked submit button without filling required fields at (640, 477) on button[type="submit"]
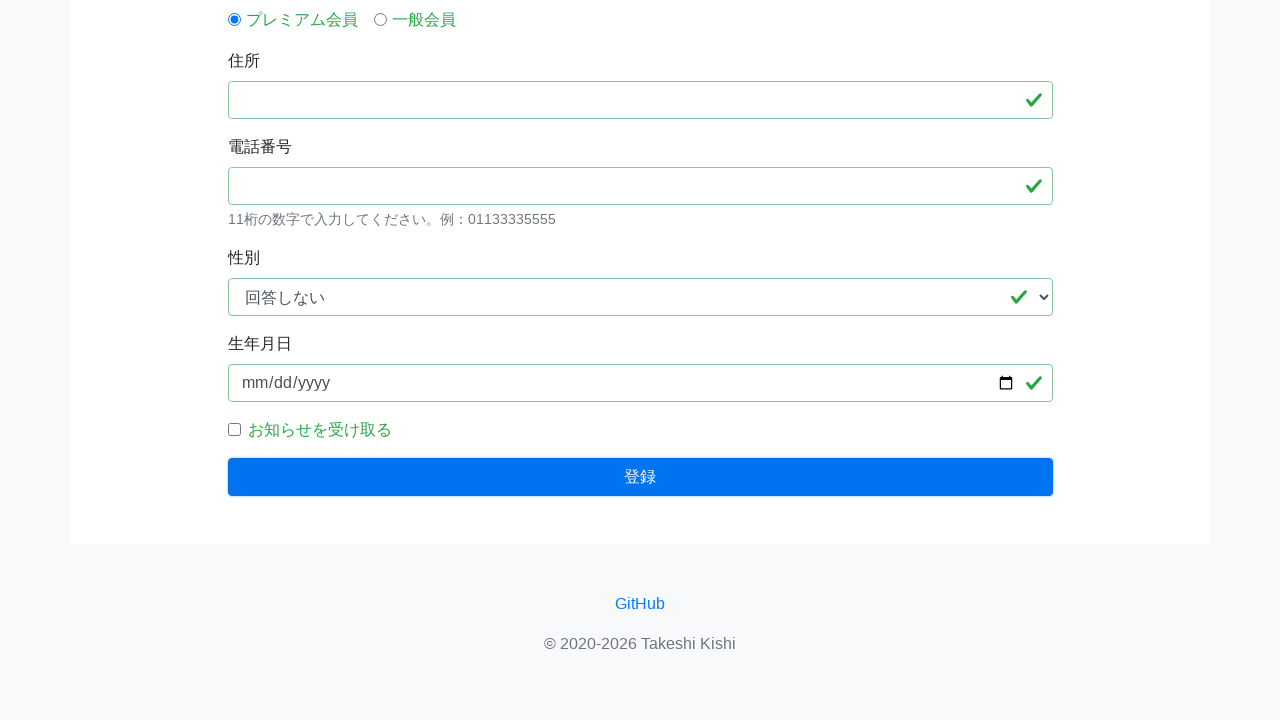

Required field validation error message displayed
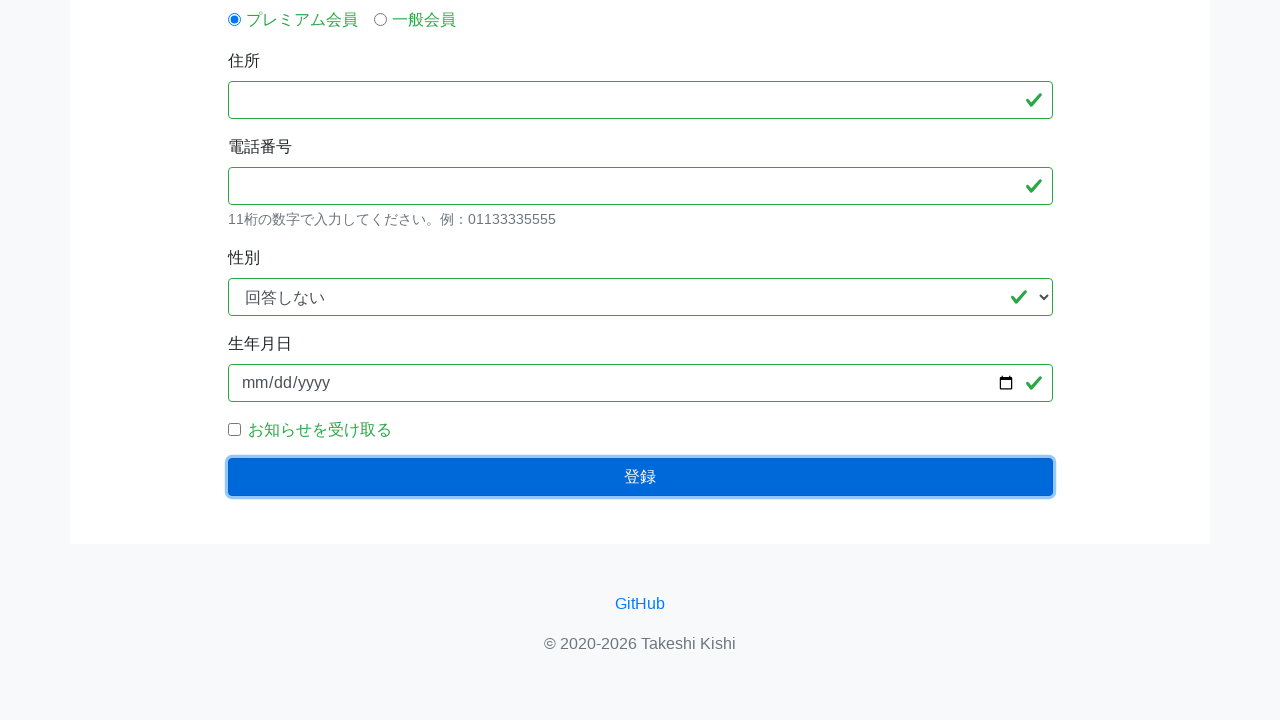

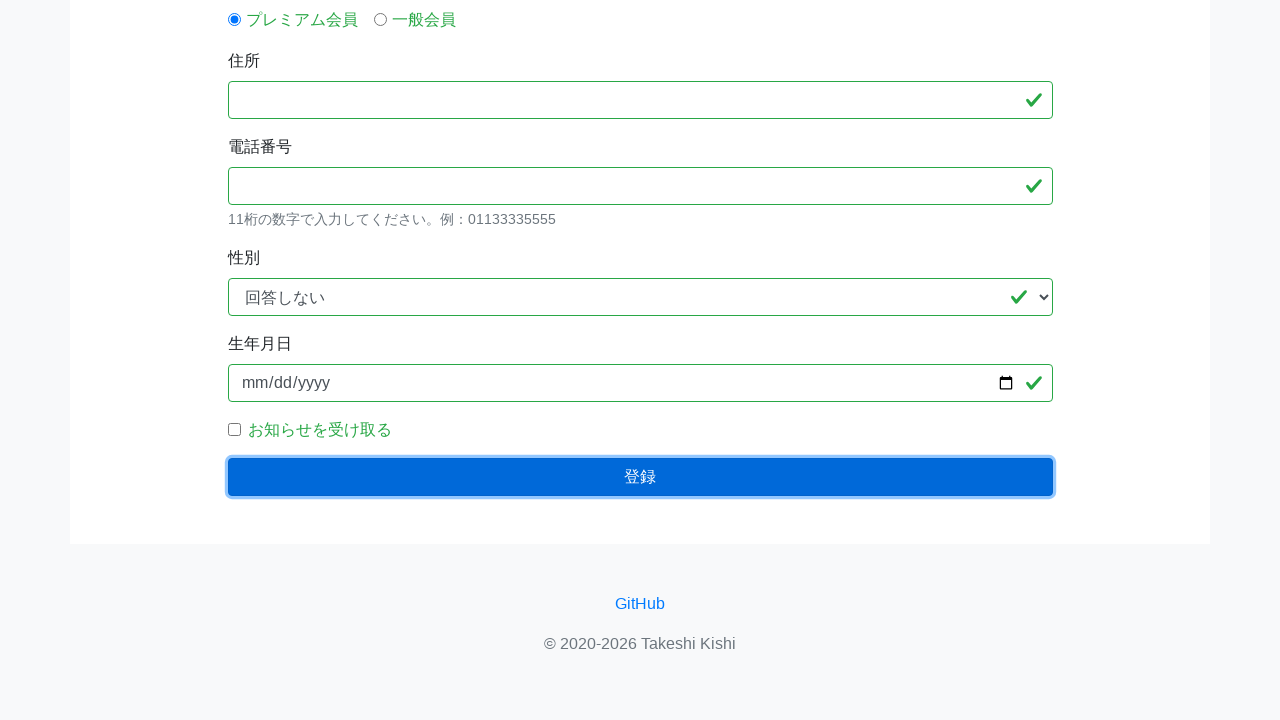